Tests page interaction by clicking a hide textbox button on an automation practice page

Starting URL: https://rahulshettyacademy.com/AutomationPractice/

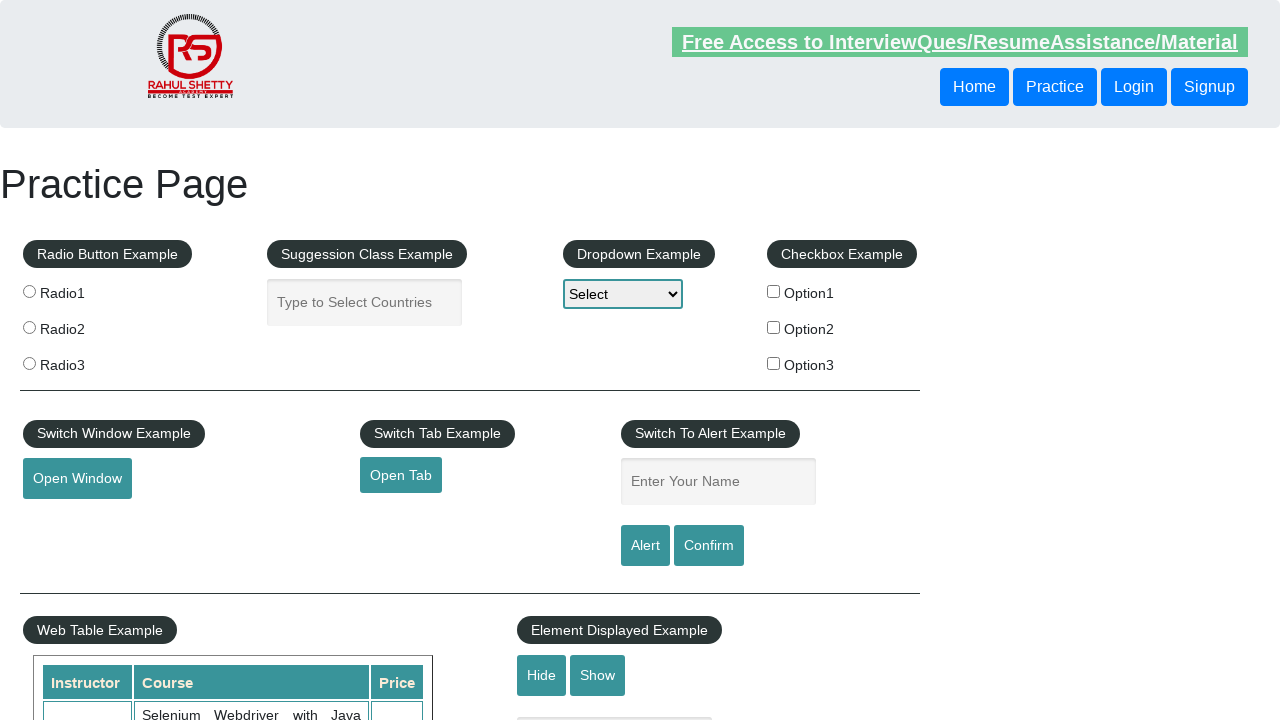

Clicked the hide textbox button at (542, 675) on #hide-textbox
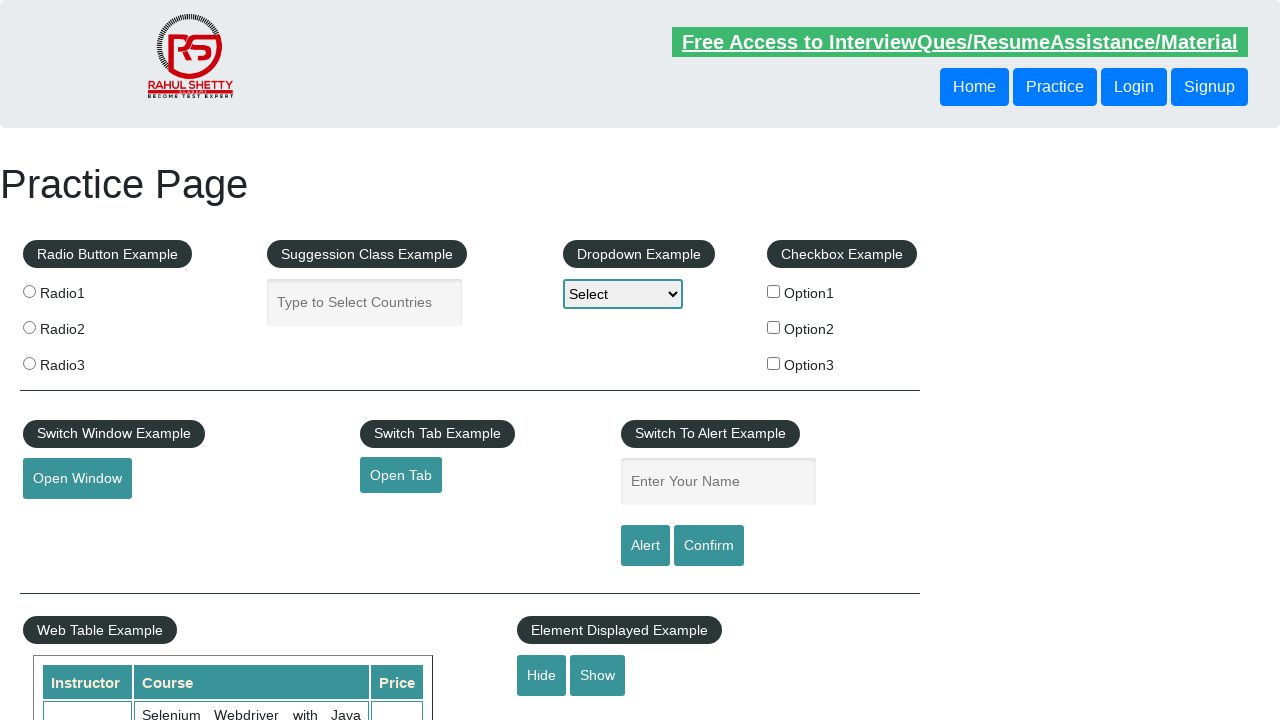

Textbox element is now hidden
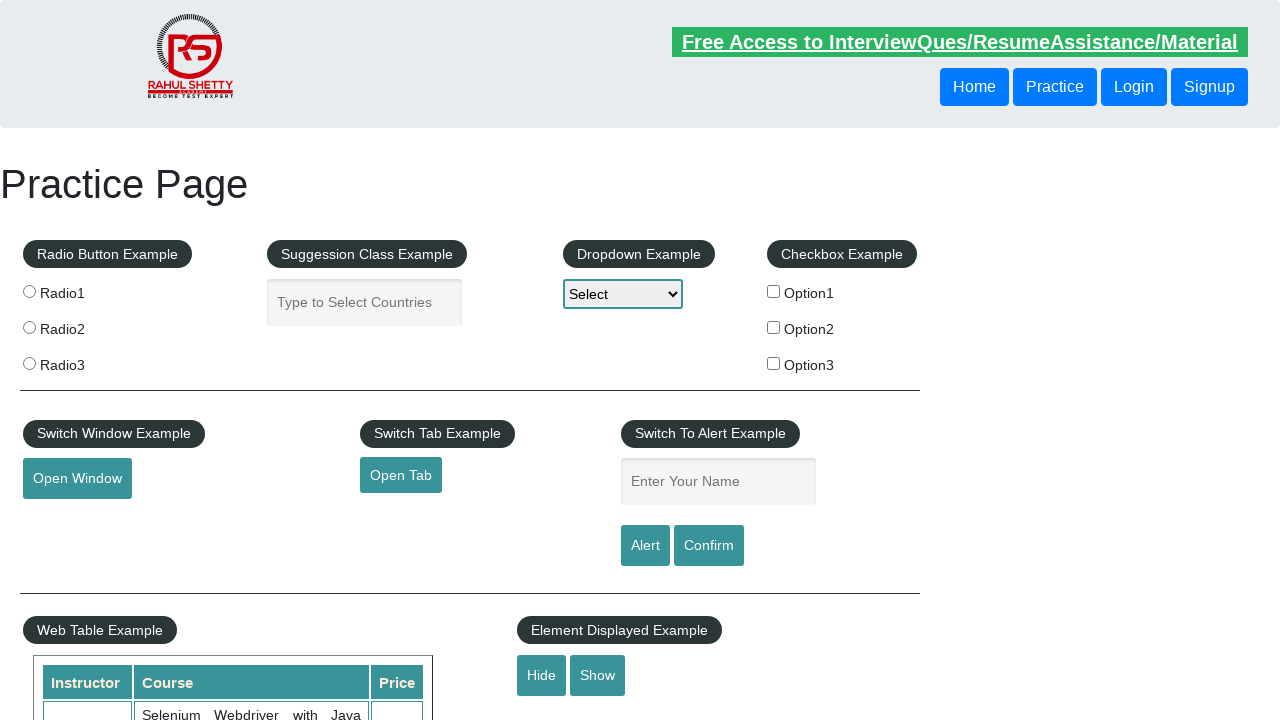

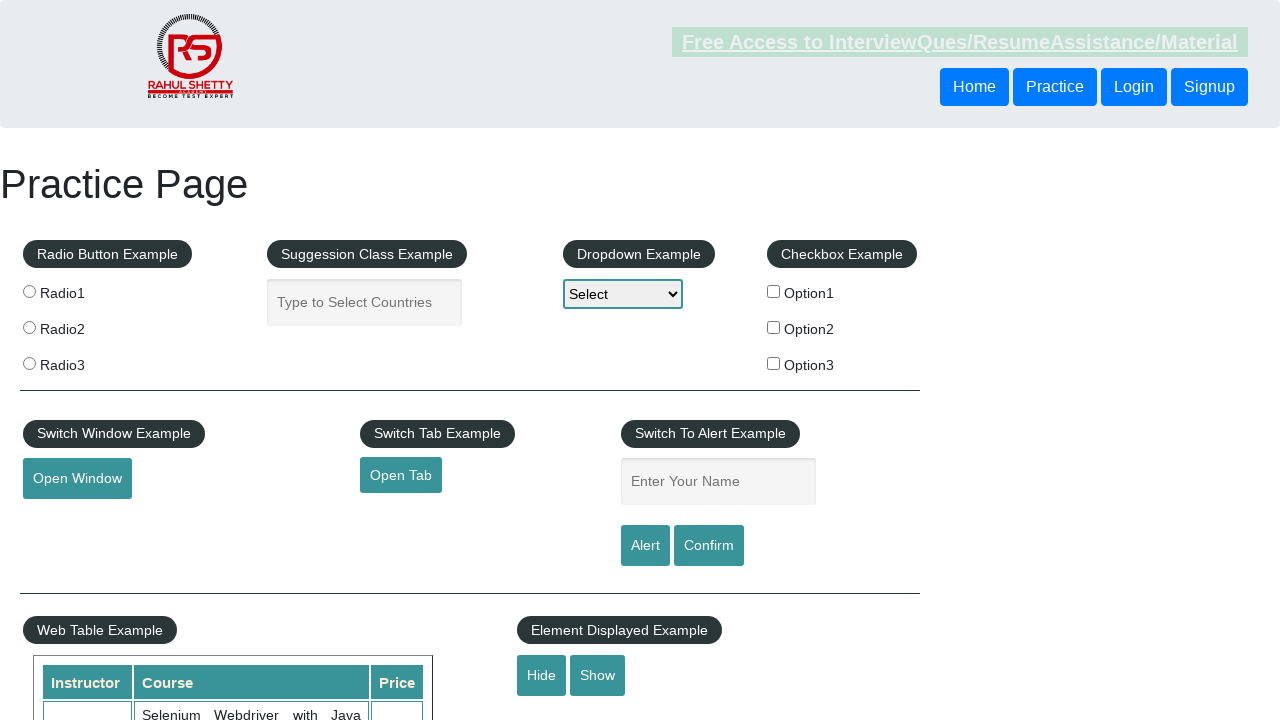